Tests that Clear Completed button is hidden when there are no completed items

Starting URL: https://demo.playwright.dev/todomvc

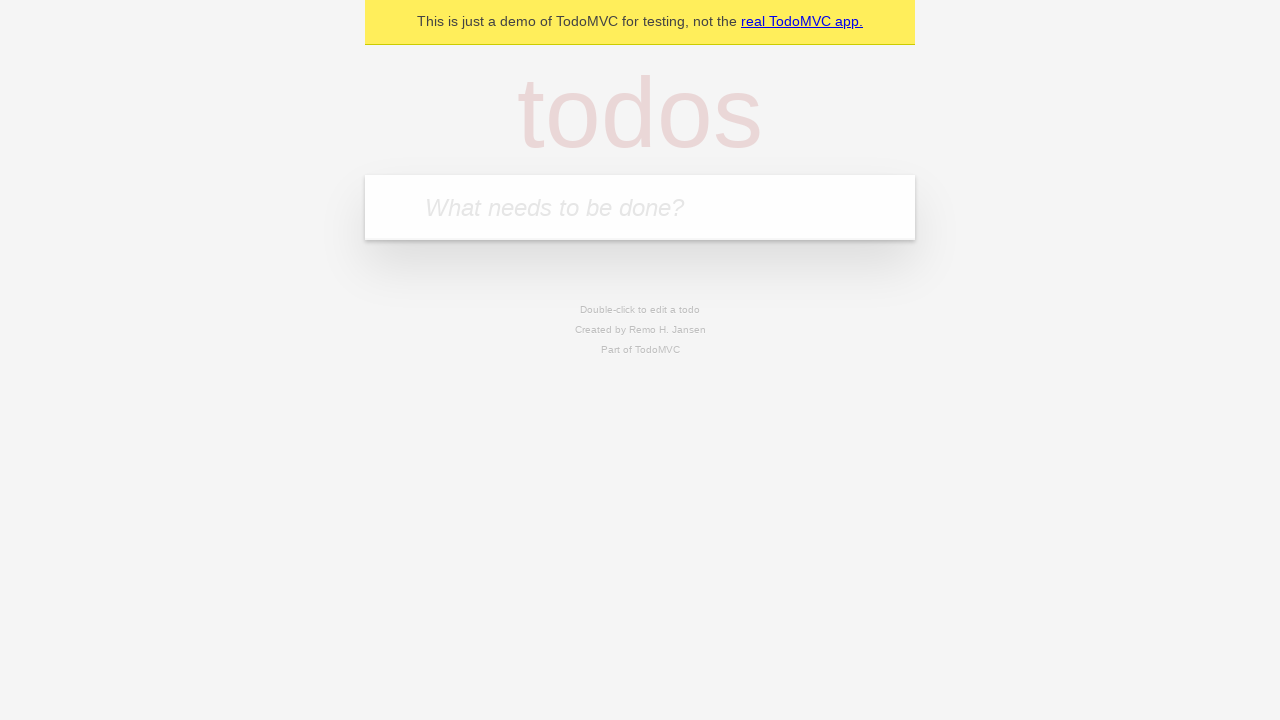

Filled first todo input with 'buy some cheese' on internal:attr=[placeholder="What needs to be done?"i]
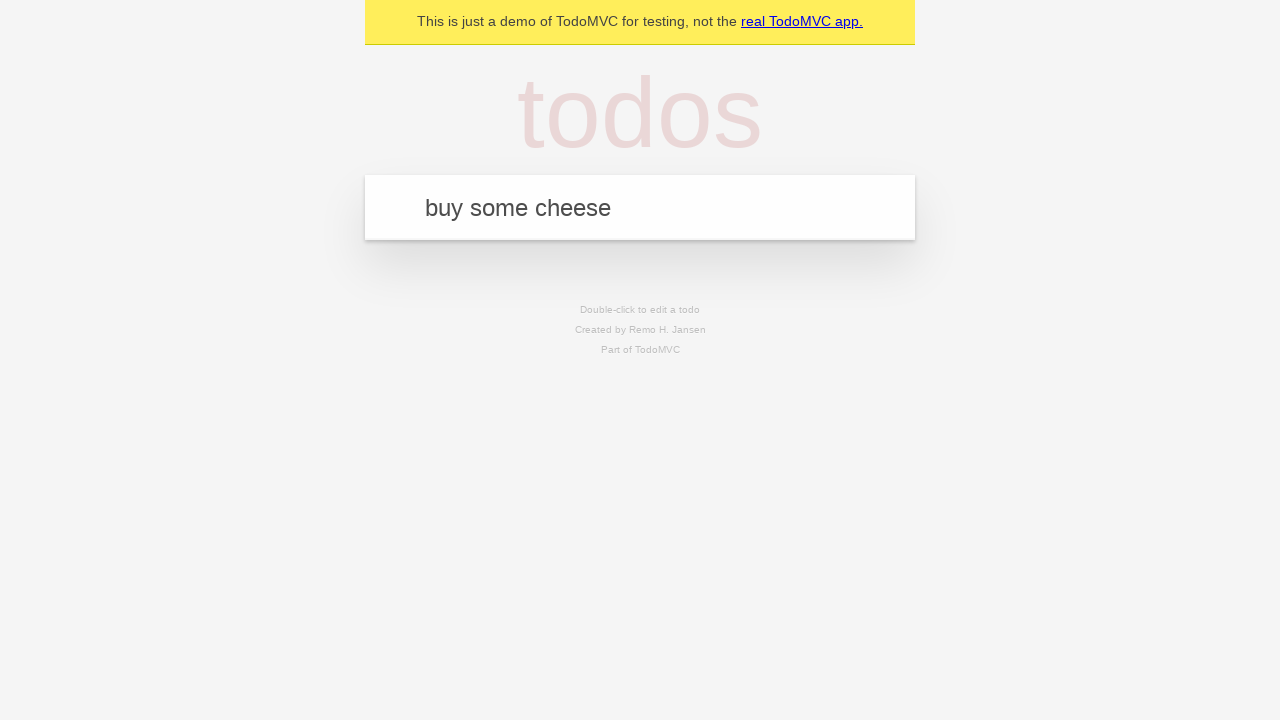

Pressed Enter to add first todo on internal:attr=[placeholder="What needs to be done?"i]
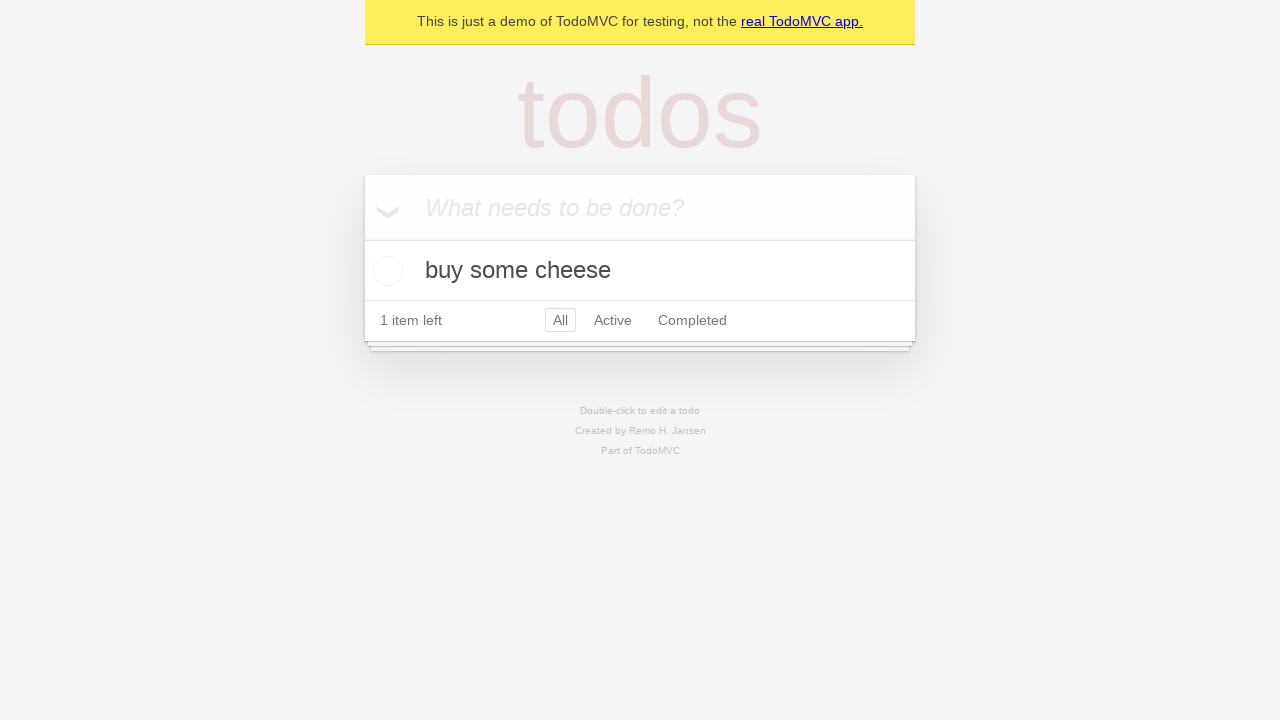

Filled second todo input with 'feed the cat' on internal:attr=[placeholder="What needs to be done?"i]
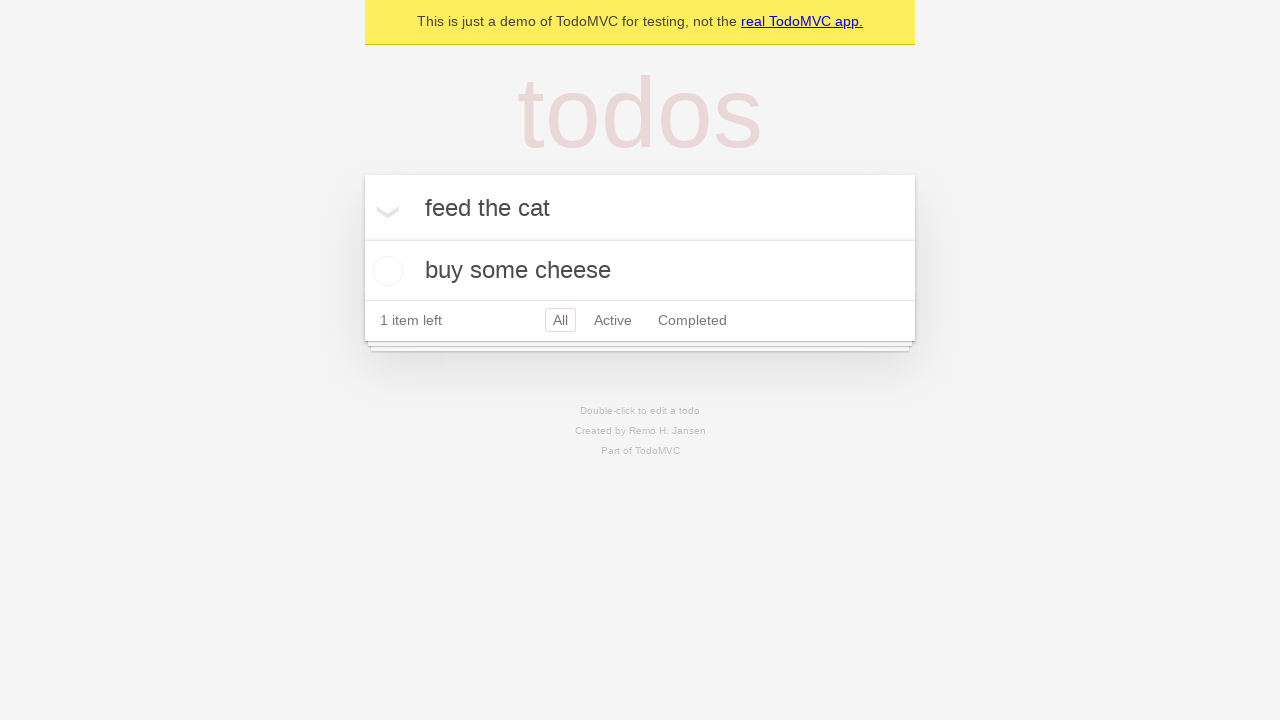

Pressed Enter to add second todo on internal:attr=[placeholder="What needs to be done?"i]
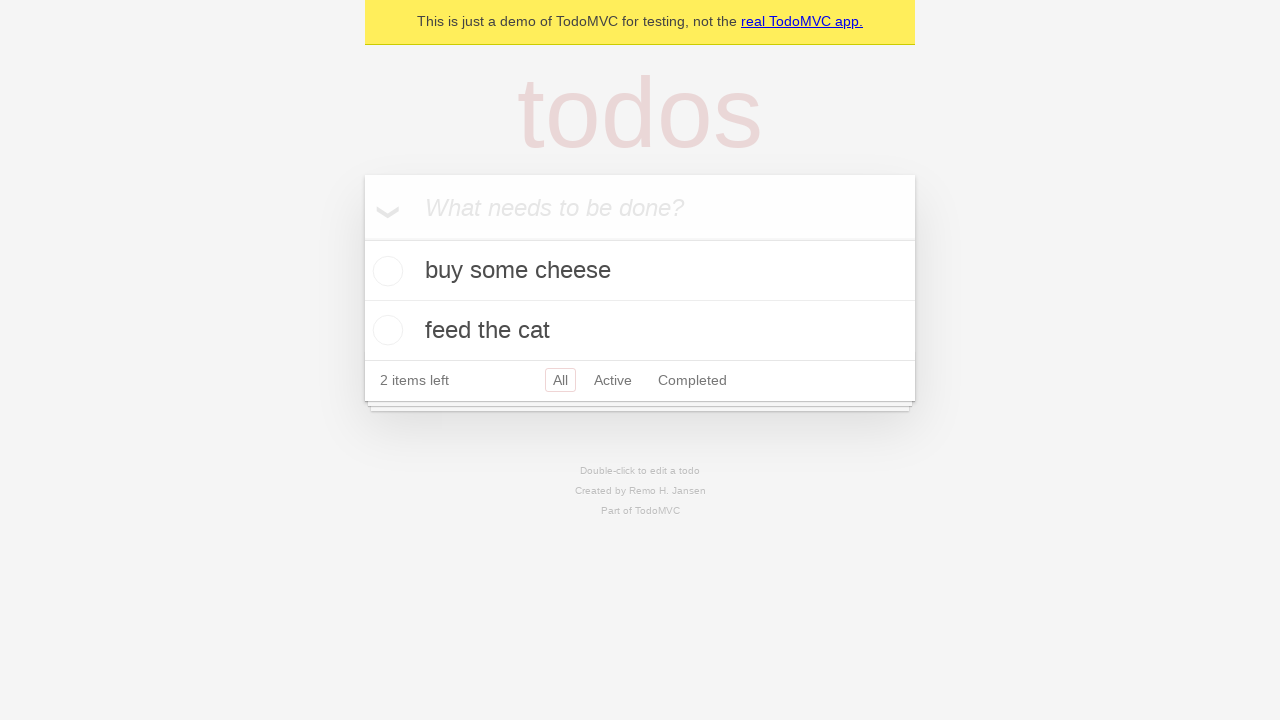

Filled third todo input with 'book a doctors appointment' on internal:attr=[placeholder="What needs to be done?"i]
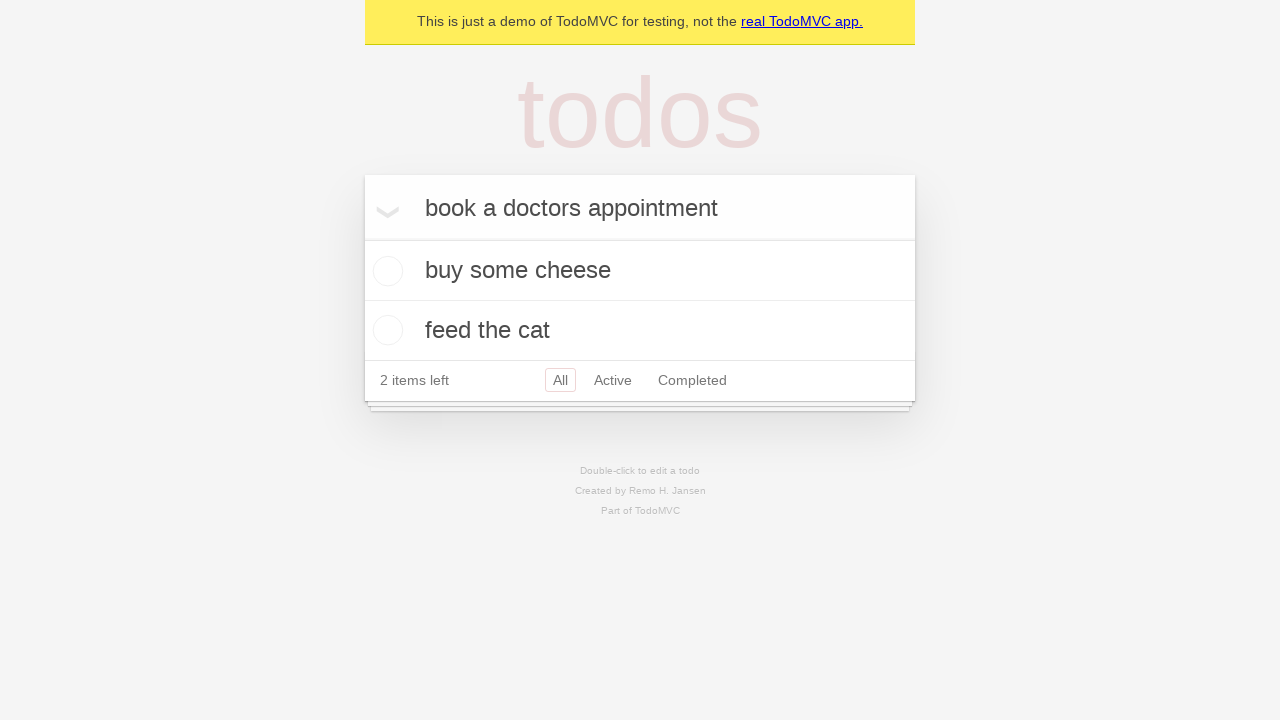

Pressed Enter to add third todo on internal:attr=[placeholder="What needs to be done?"i]
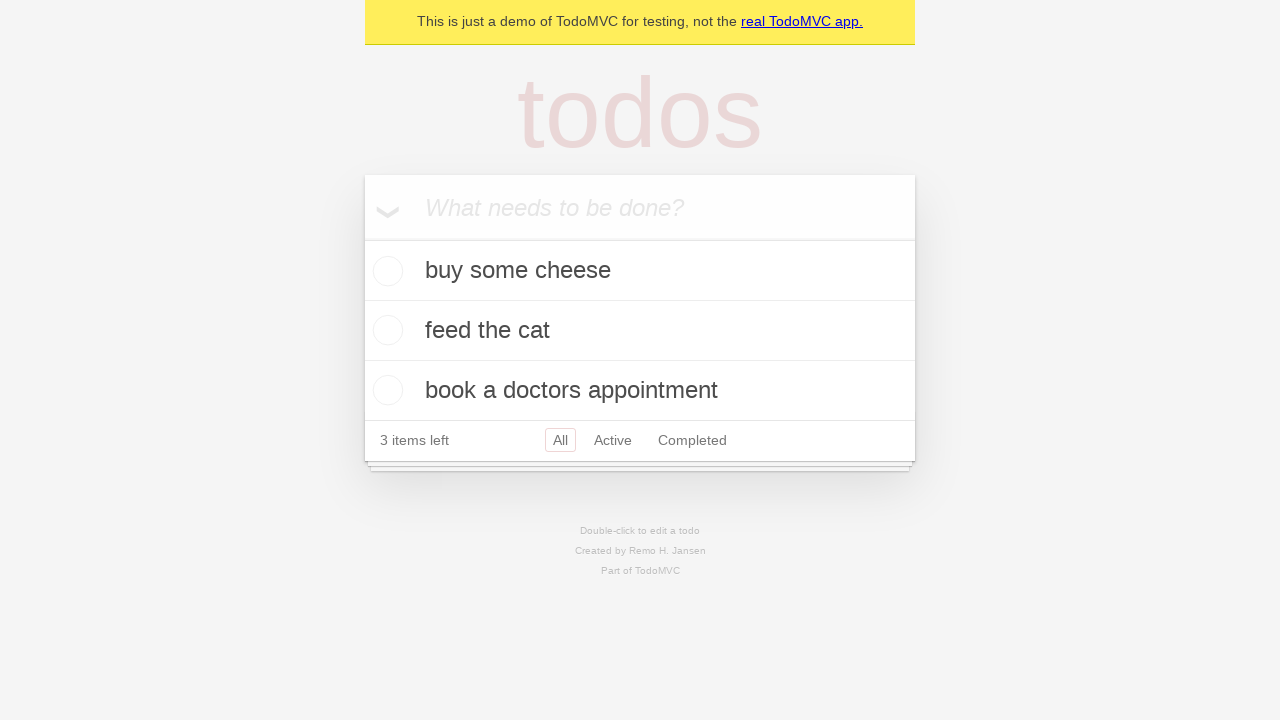

Checked first todo item as completed at (385, 271) on .todo-list li .toggle >> nth=0
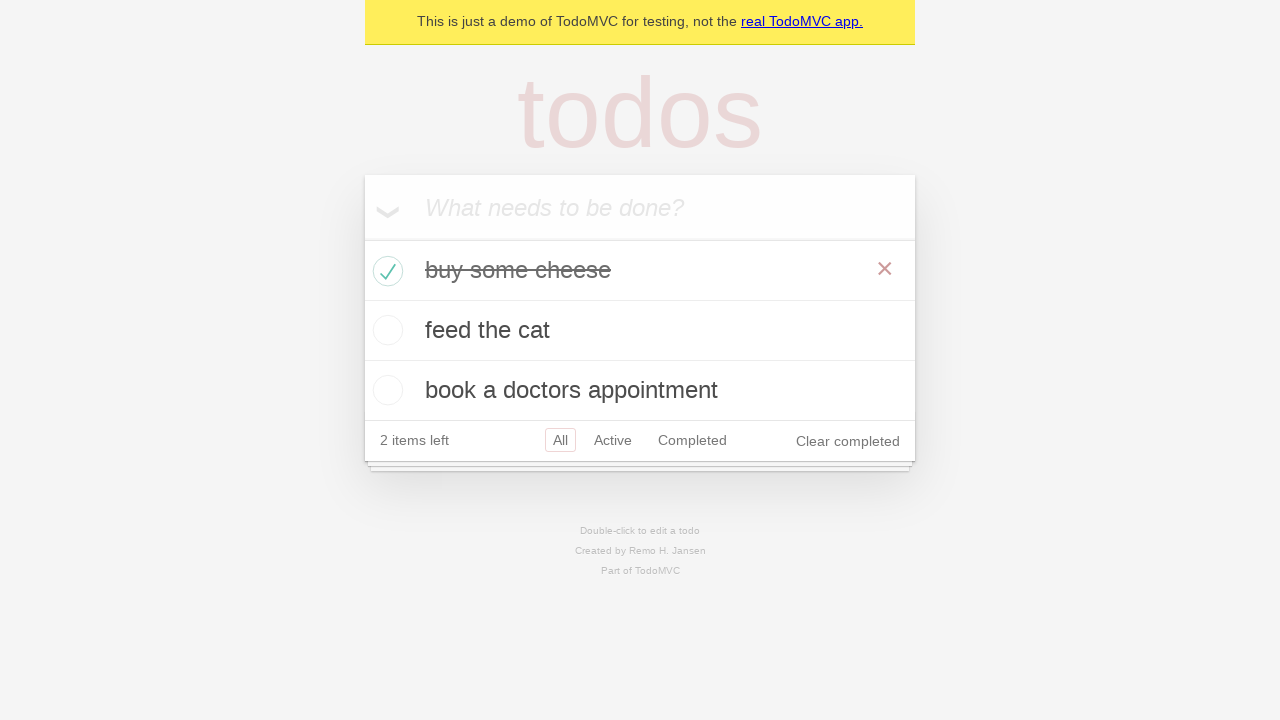

Clicked Clear completed button to remove completed item at (848, 441) on internal:role=button[name="Clear completed"i]
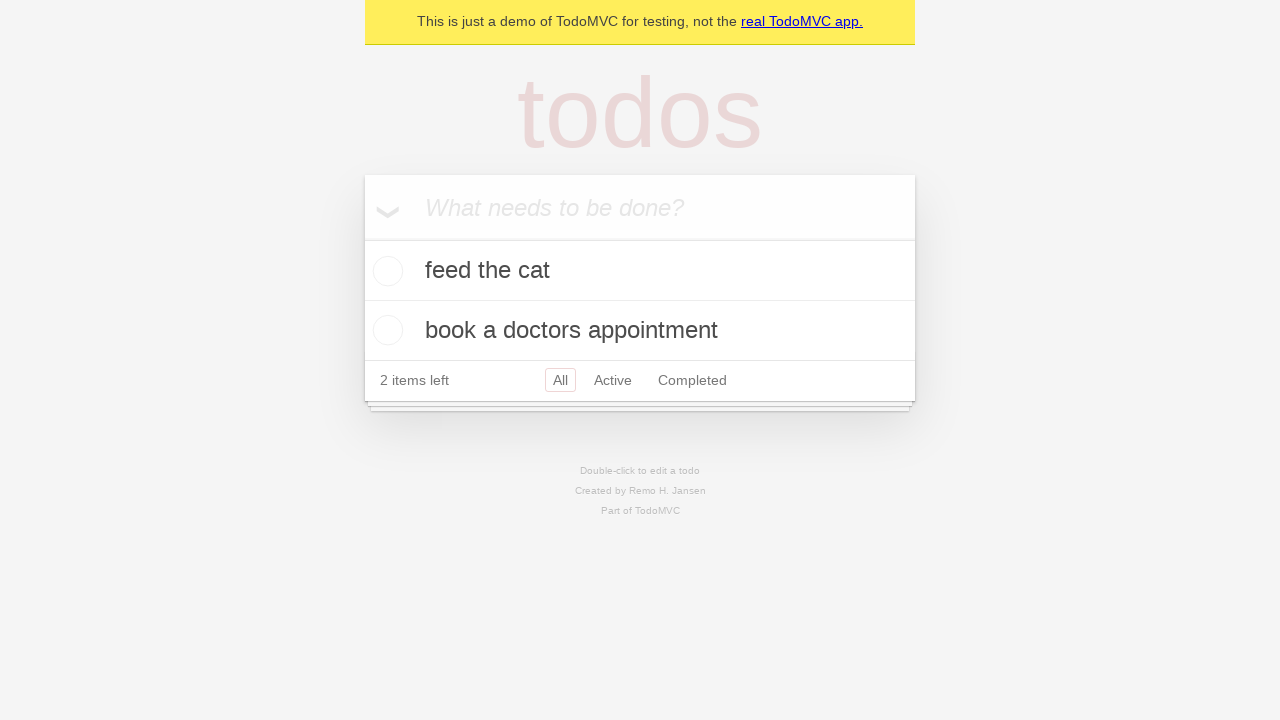

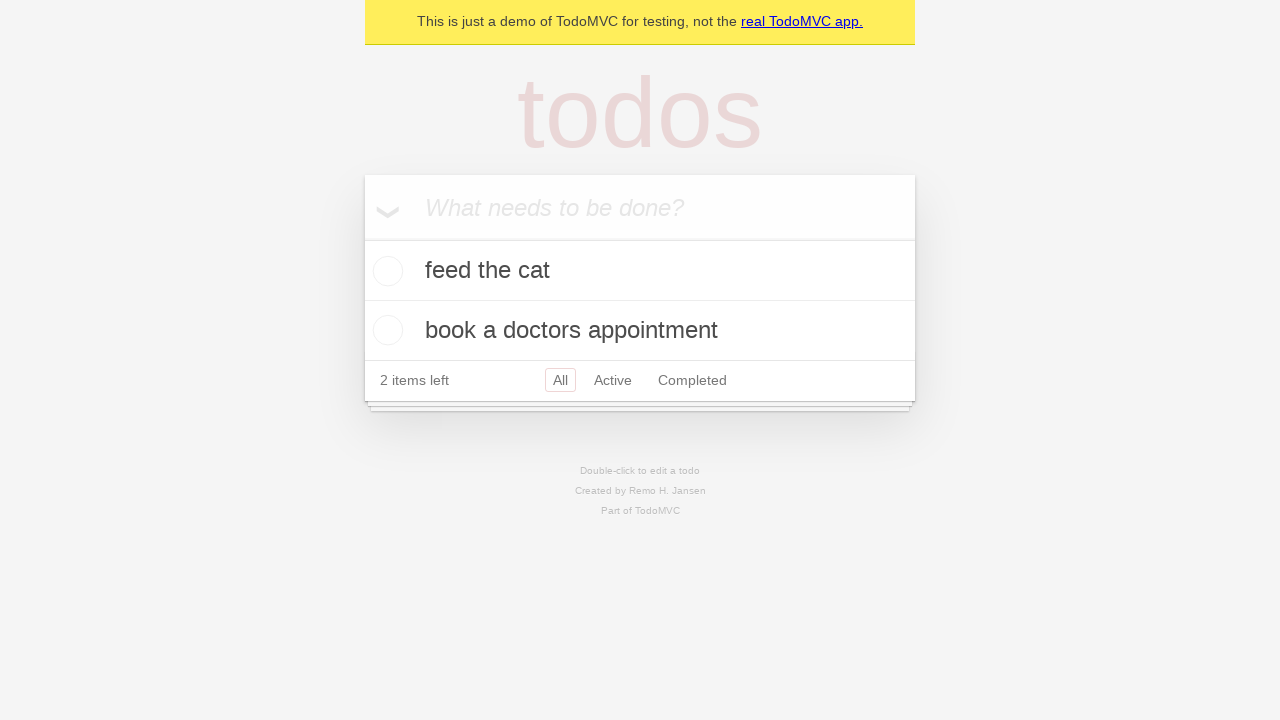